Verifies that the language switch button is displayed on the Moscow Metro map page by locating it using its CSS class selector

Starting URL: https://qa-metro.stand-2.praktikum-services.ru/

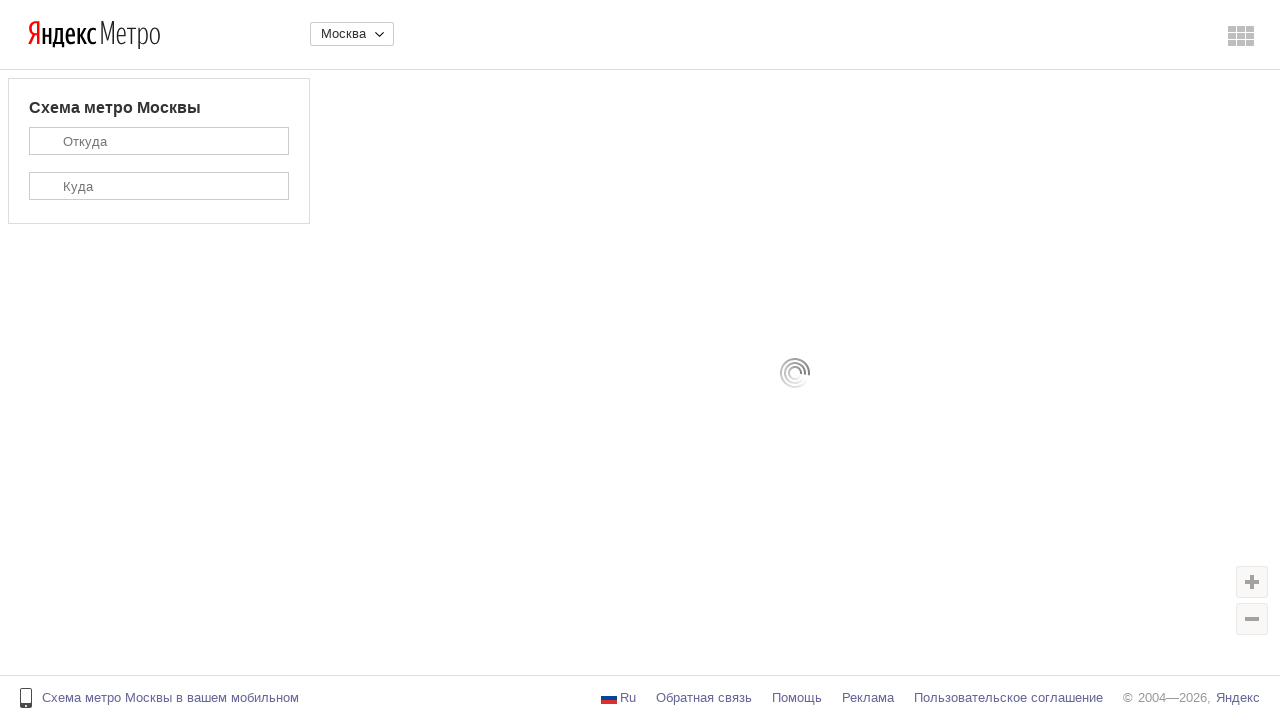

Waited for language switch button to load on Moscow Metro map page
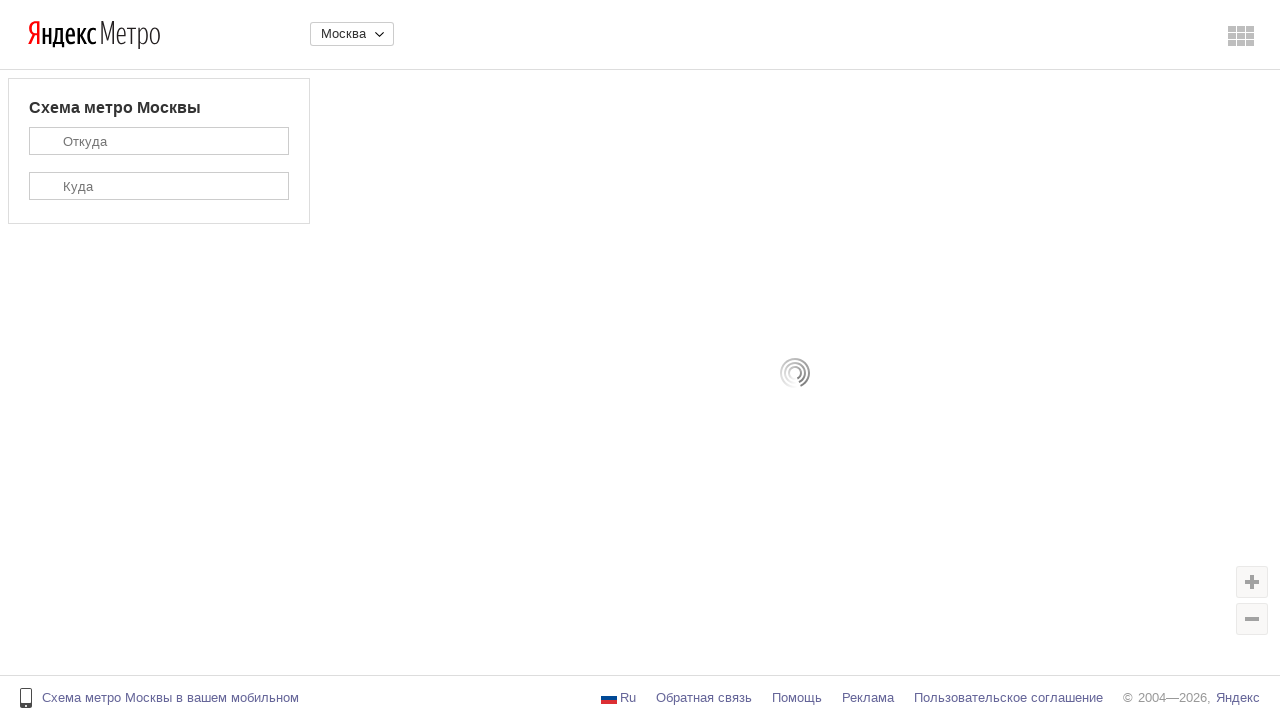

Verified that language switch button is displayed on the page
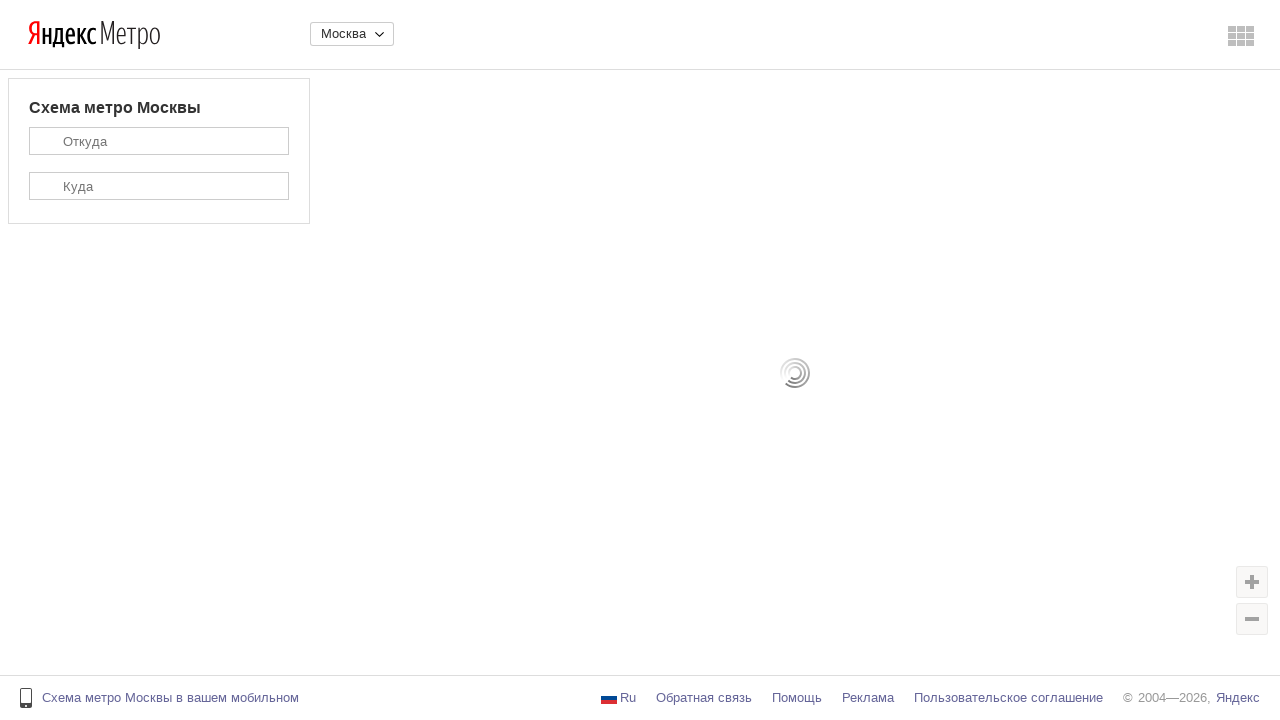

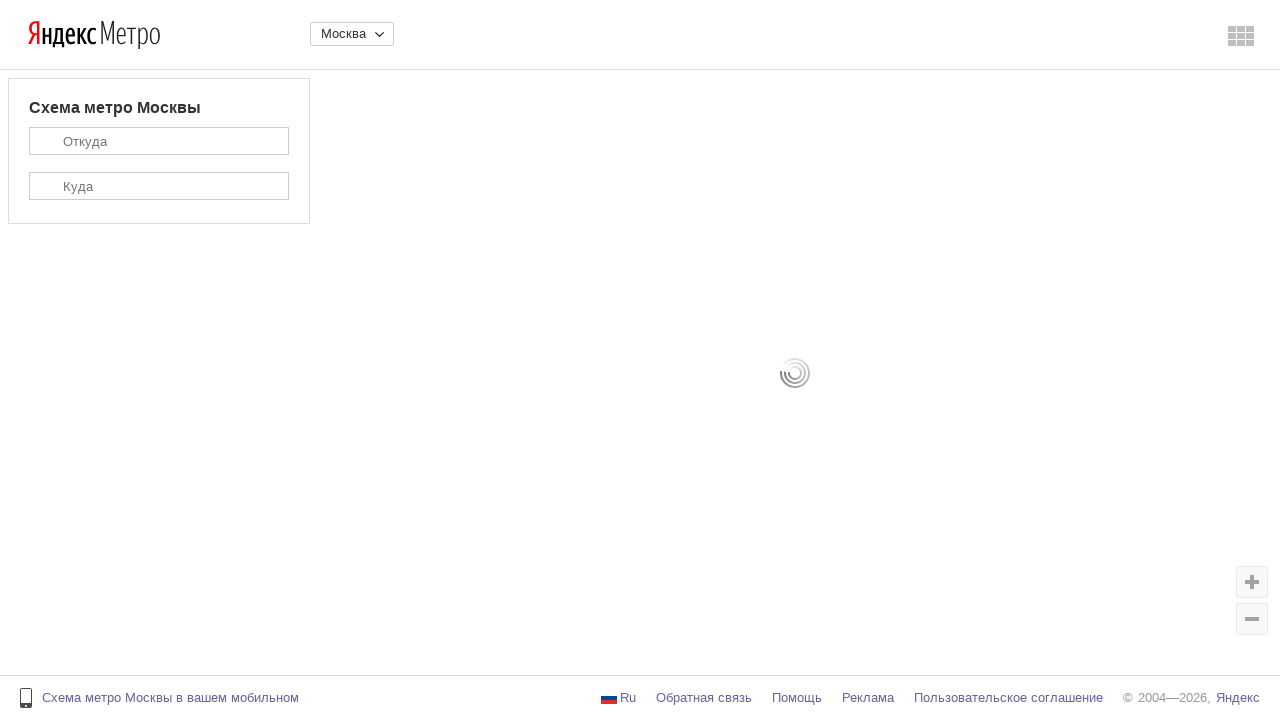